Navigates to Playwright homepage, clicks the "Get Started" link, then navigates to example.com to test multi-page navigation.

Starting URL: https://playwright.dev

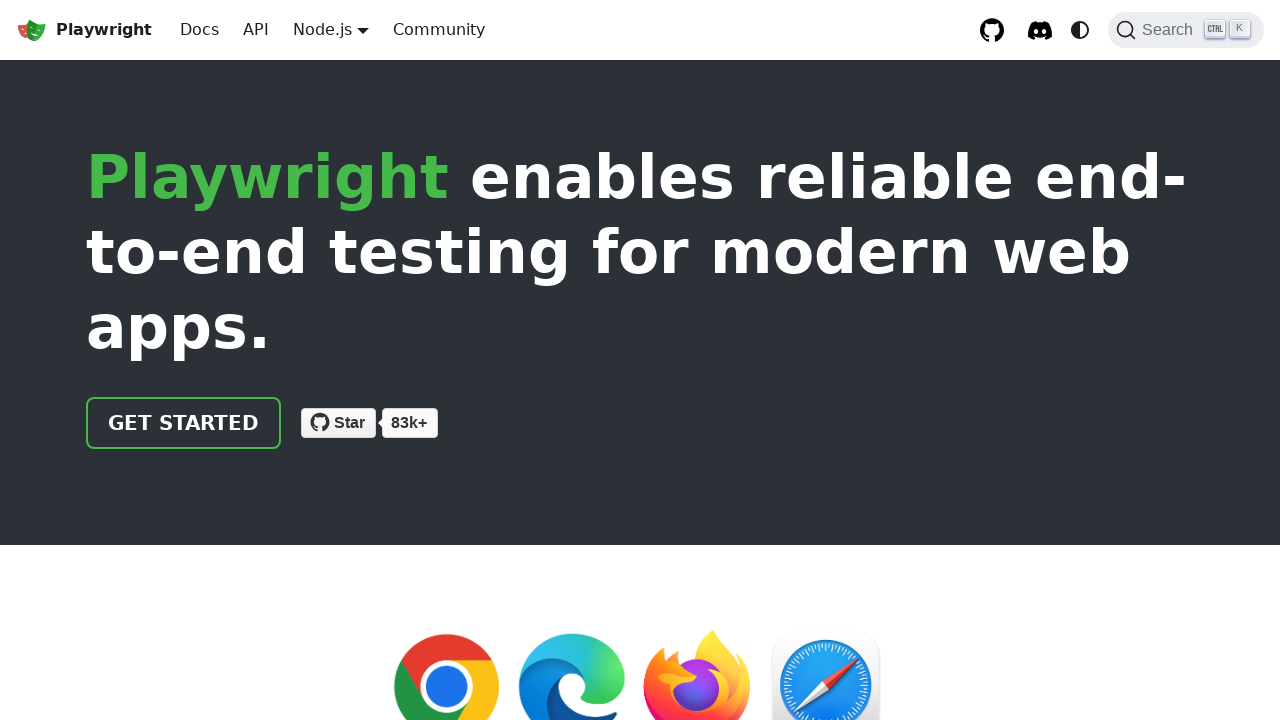

Clicked 'Get Started' link on Playwright homepage at (184, 423) on internal:text="Get Started"i
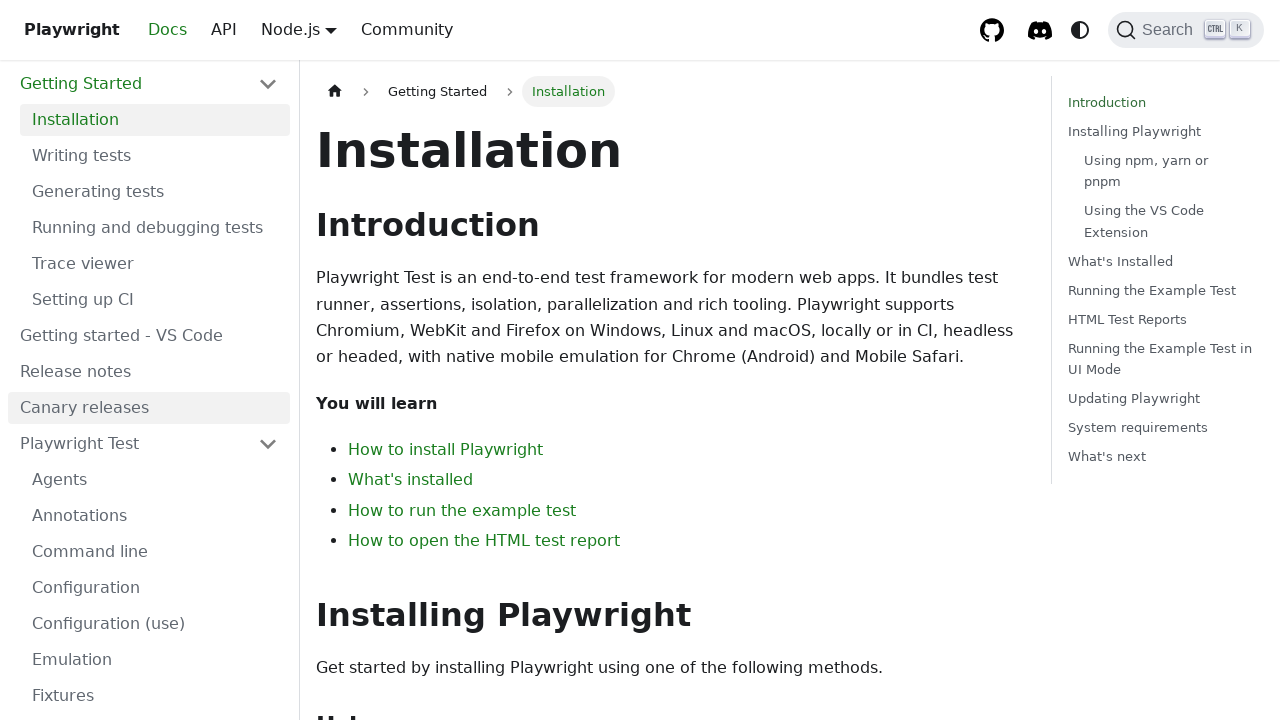

Waited for DOM content to load after clicking Get Started
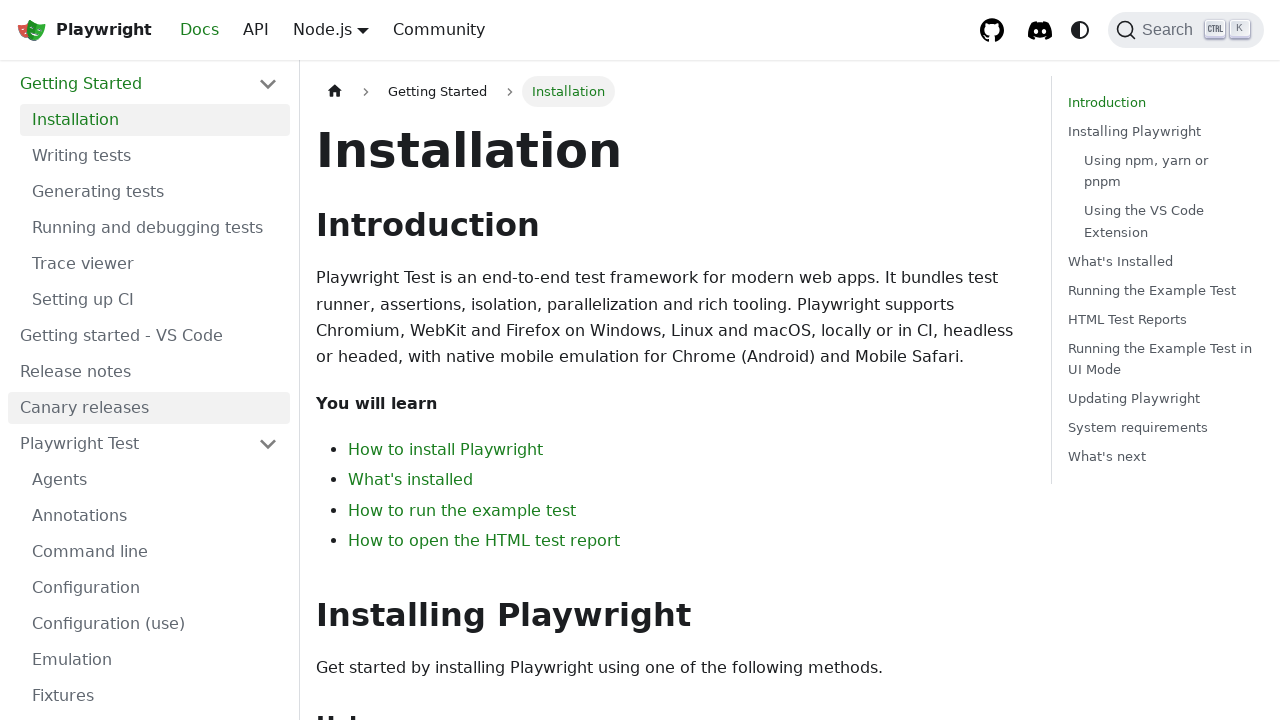

Navigated to http://example.com
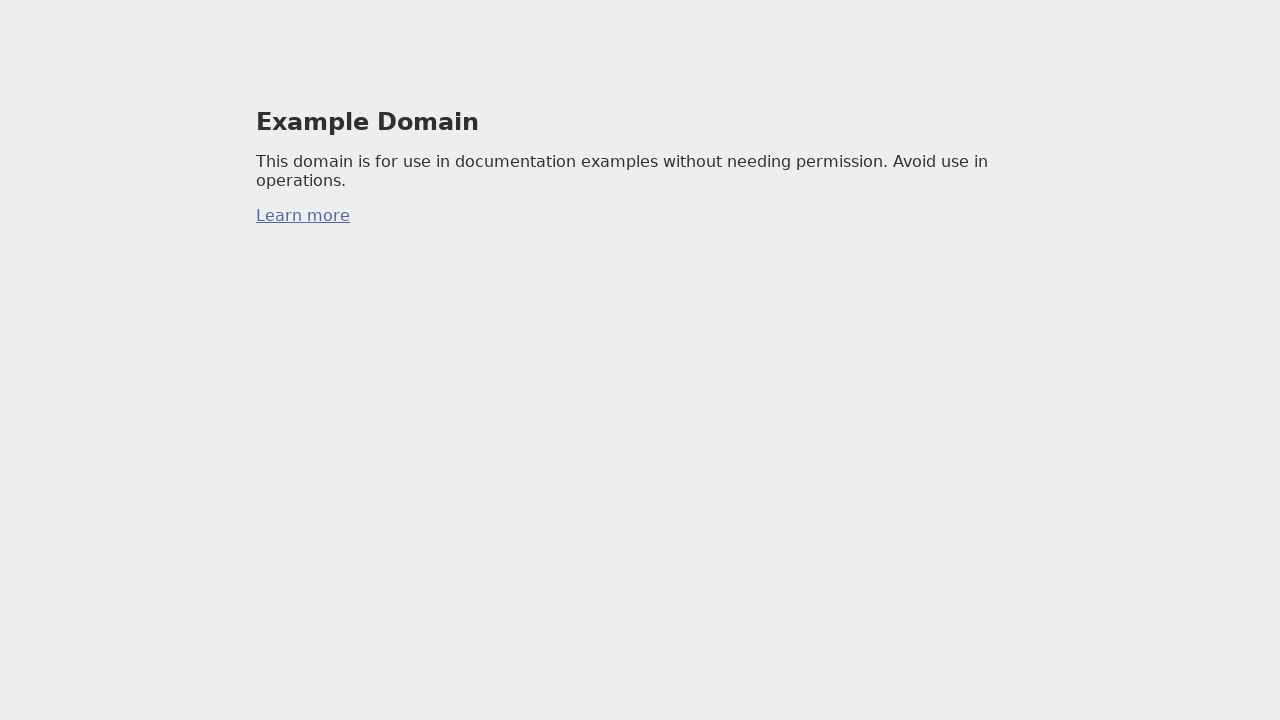

Waited for DOM content to load on example.com
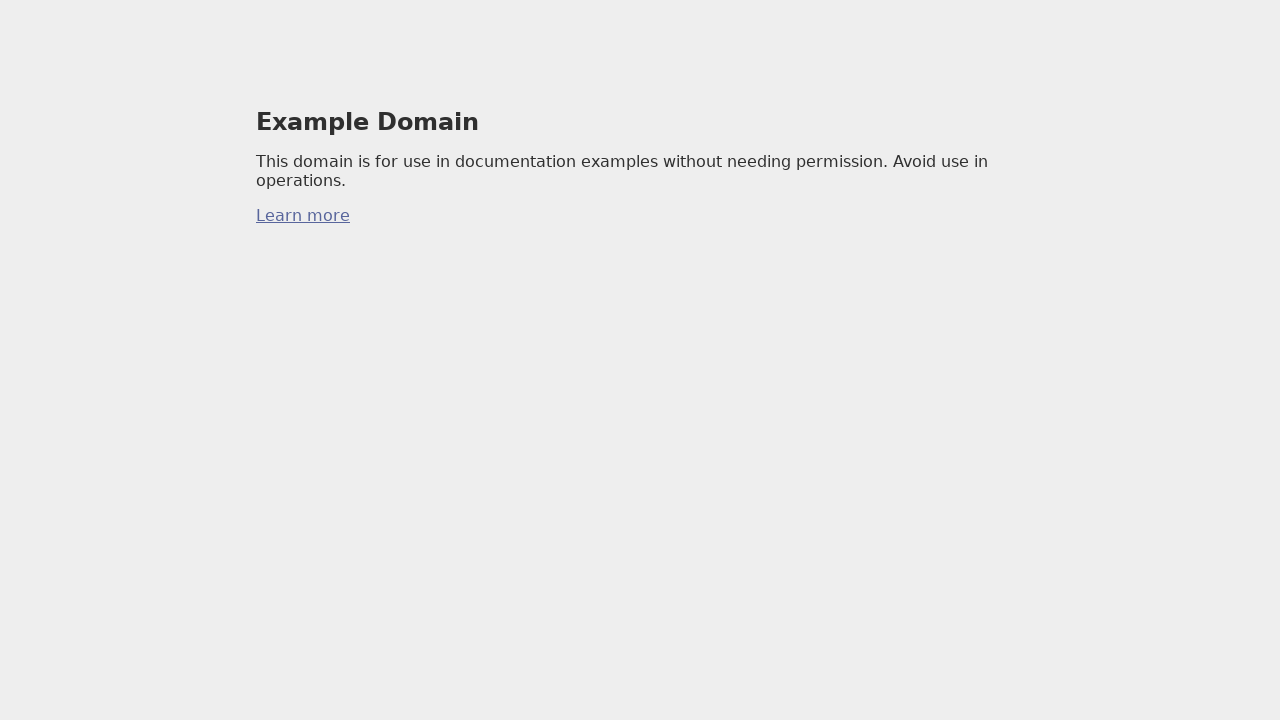

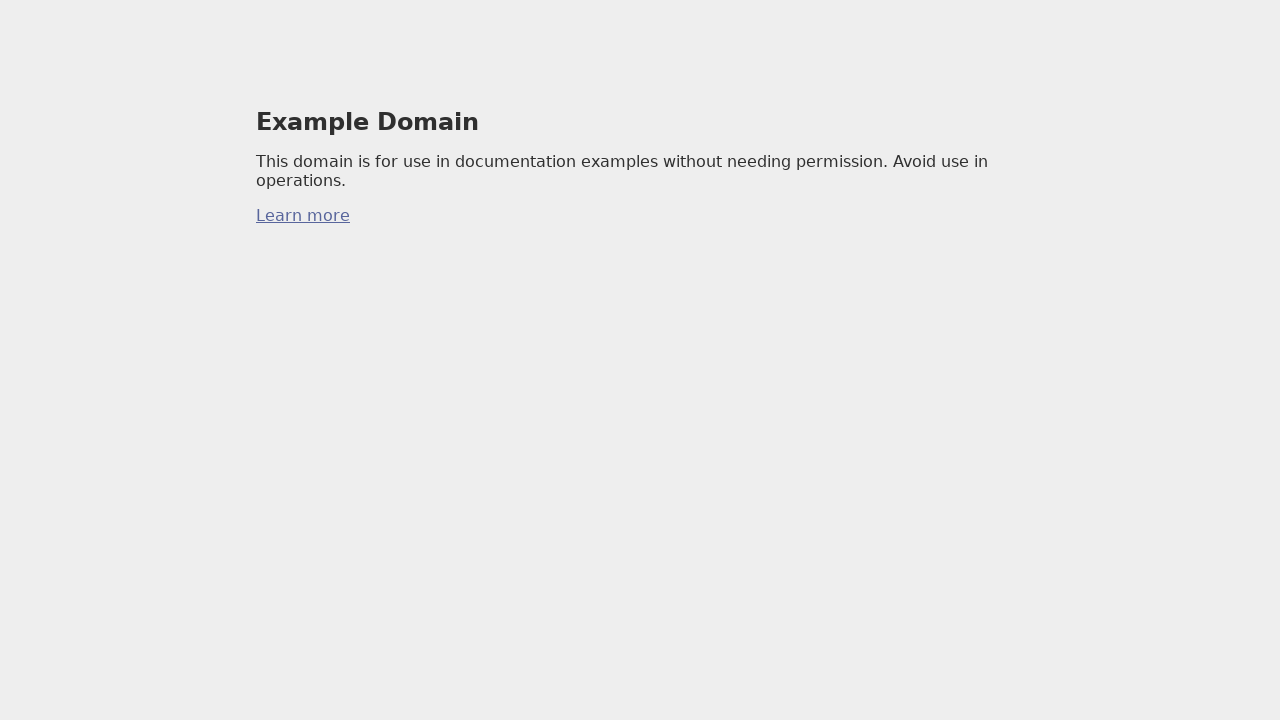